Tests static dropdown selection by selecting an option and verifying the selected value

Starting URL: https://rahulshettyacademy.com/AutomationPractice/

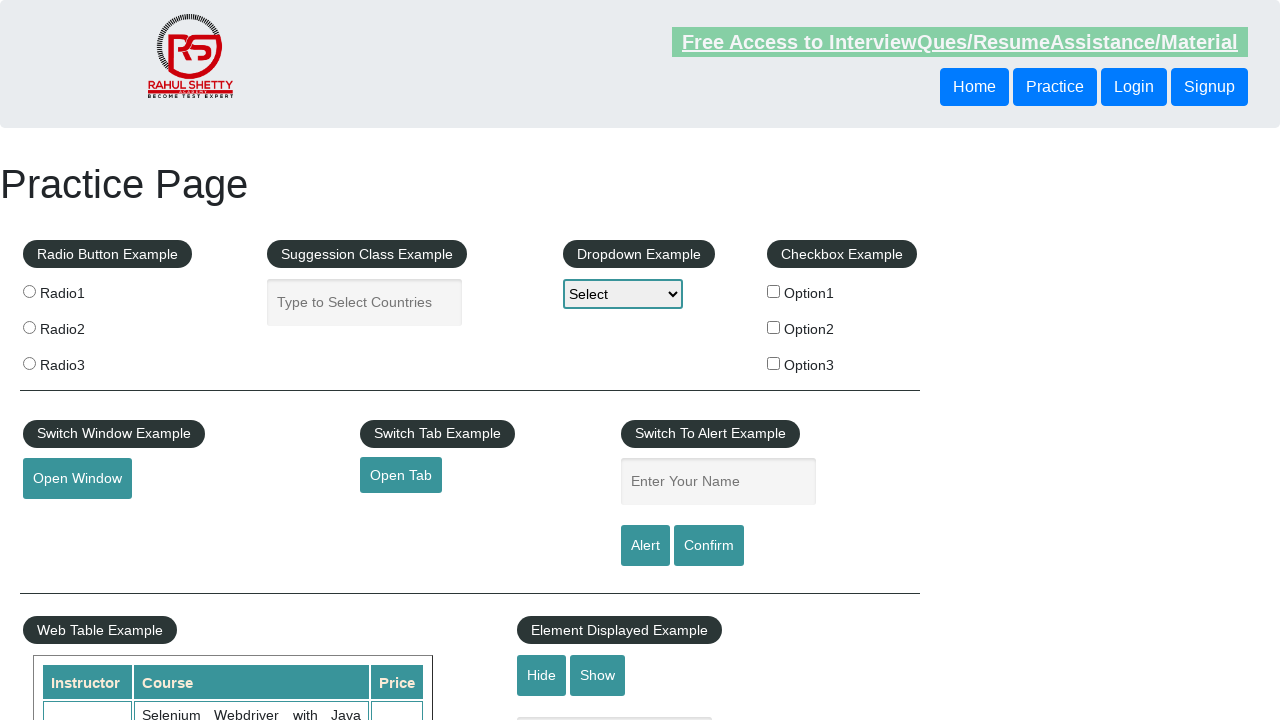

Selected 'option2' from static dropdown on #dropdown-class-example
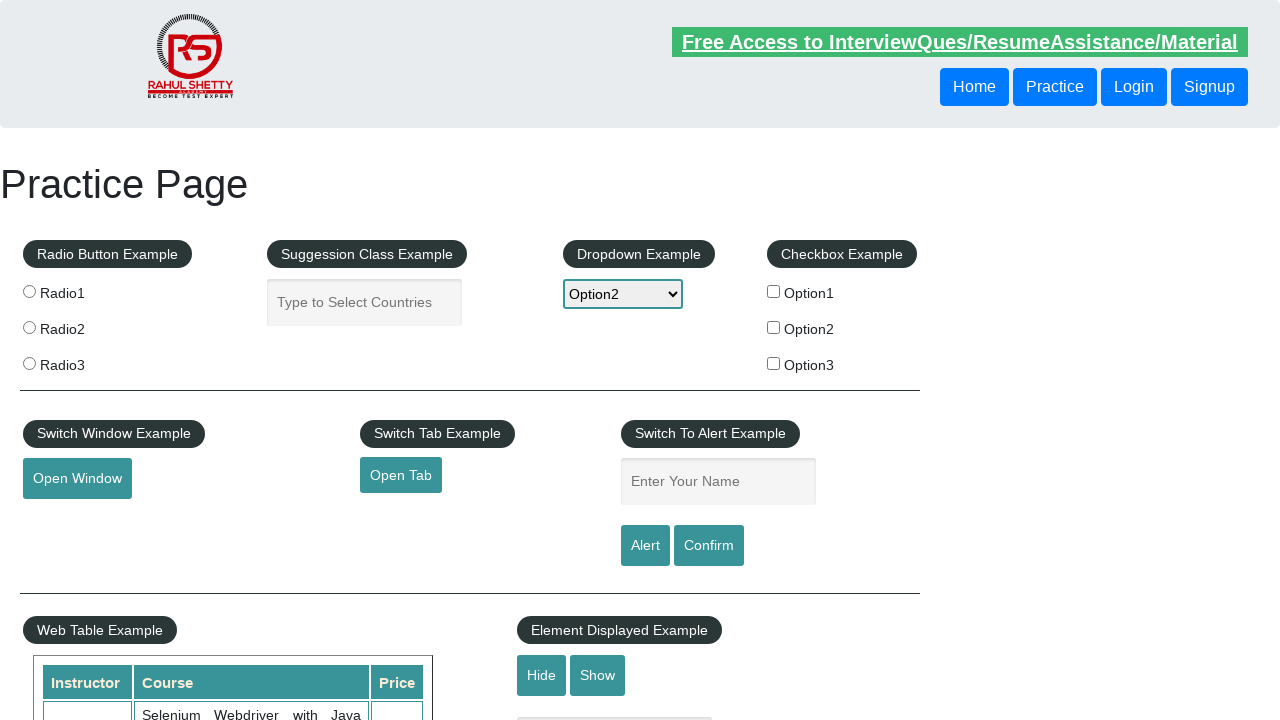

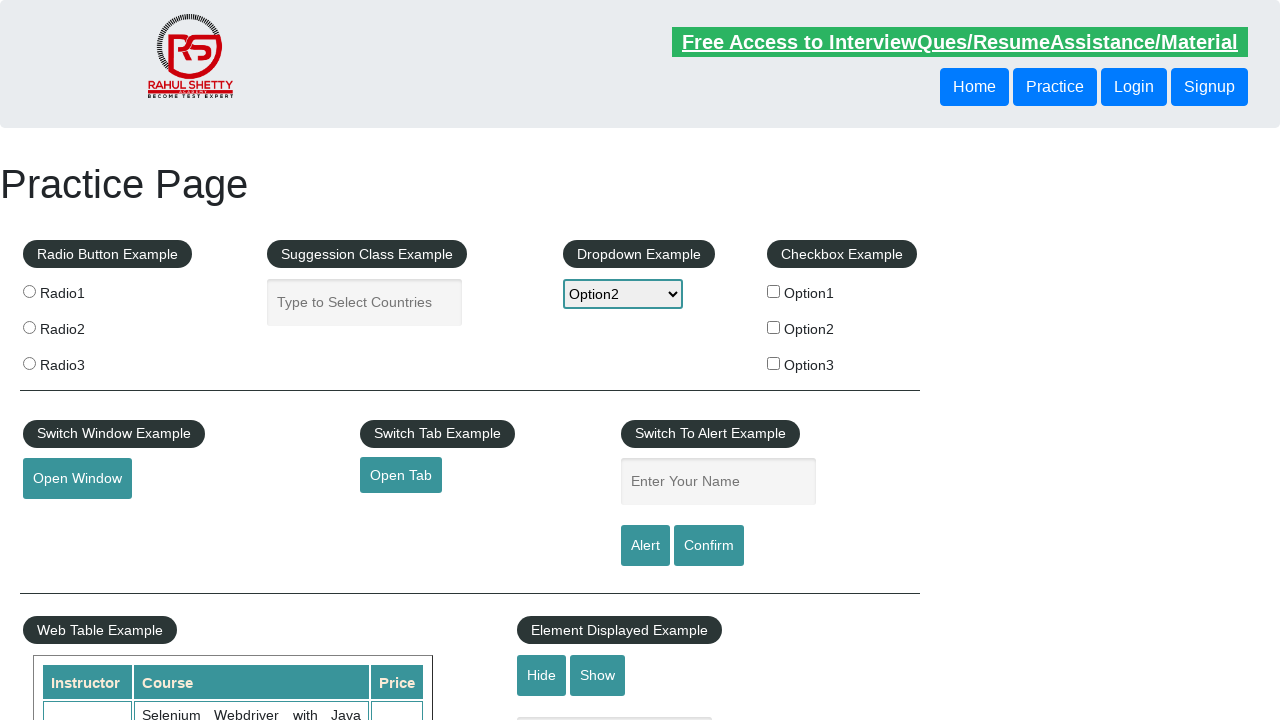